Verifies that the WebdriverIO homepage contains a link to the API documentation page

Starting URL: https://webdriver.io

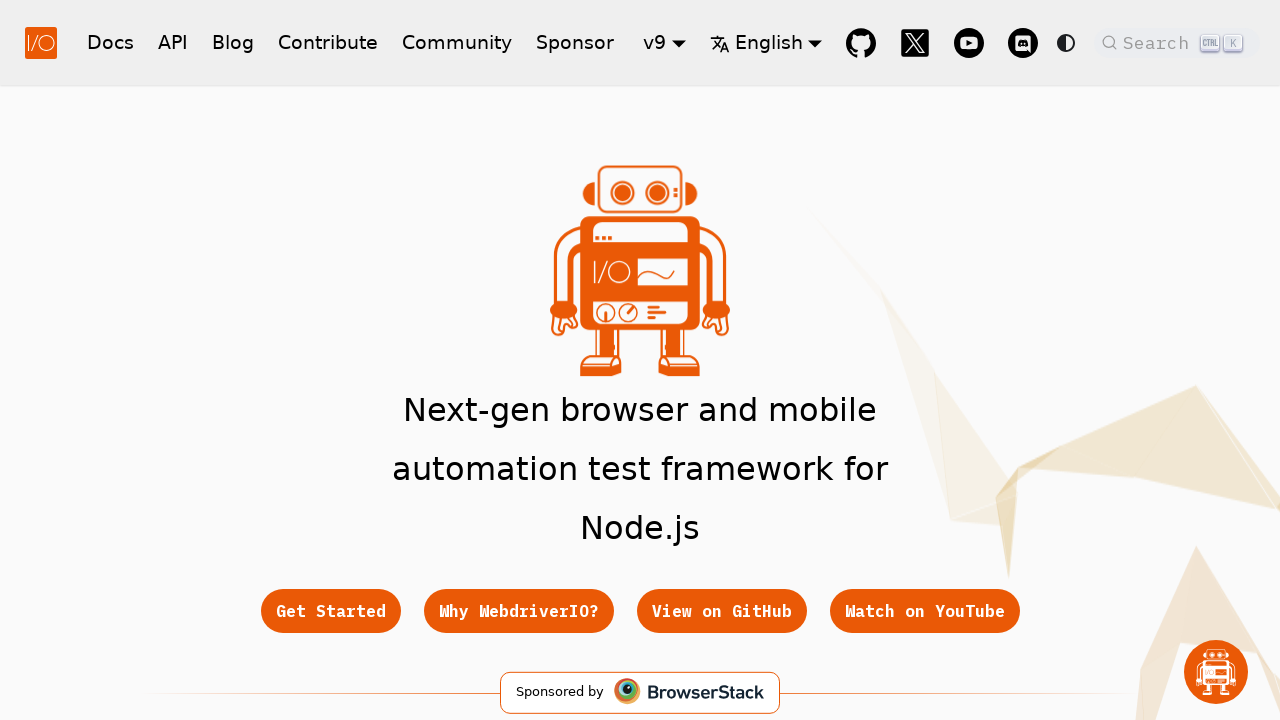

Navigated to WebdriverIO homepage
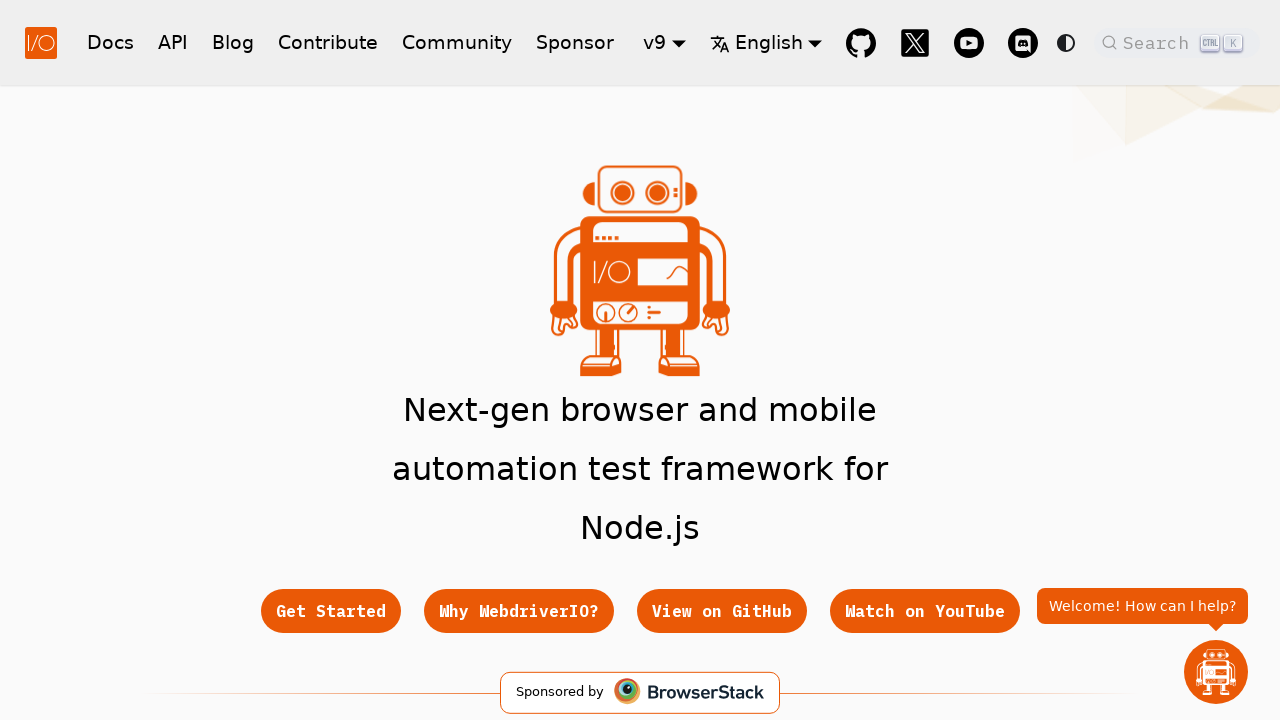

Located API link on the page
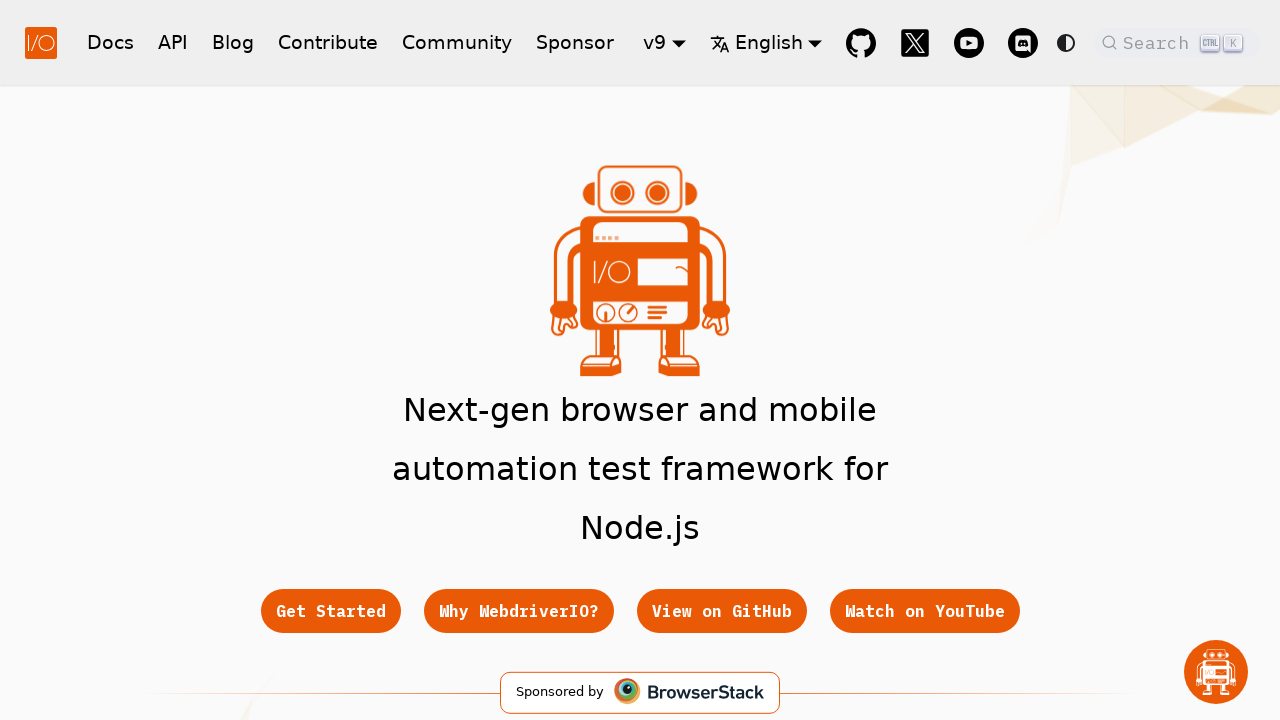

Verified that API link exists on WebdriverIO homepage
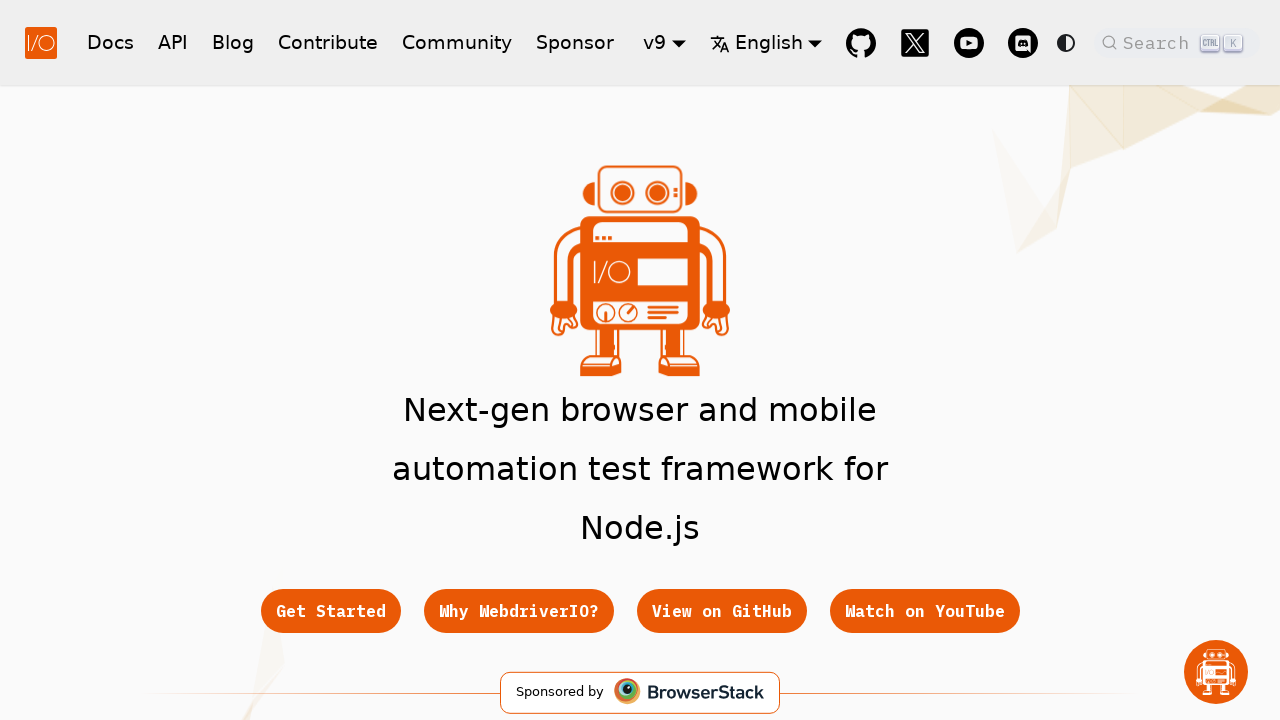

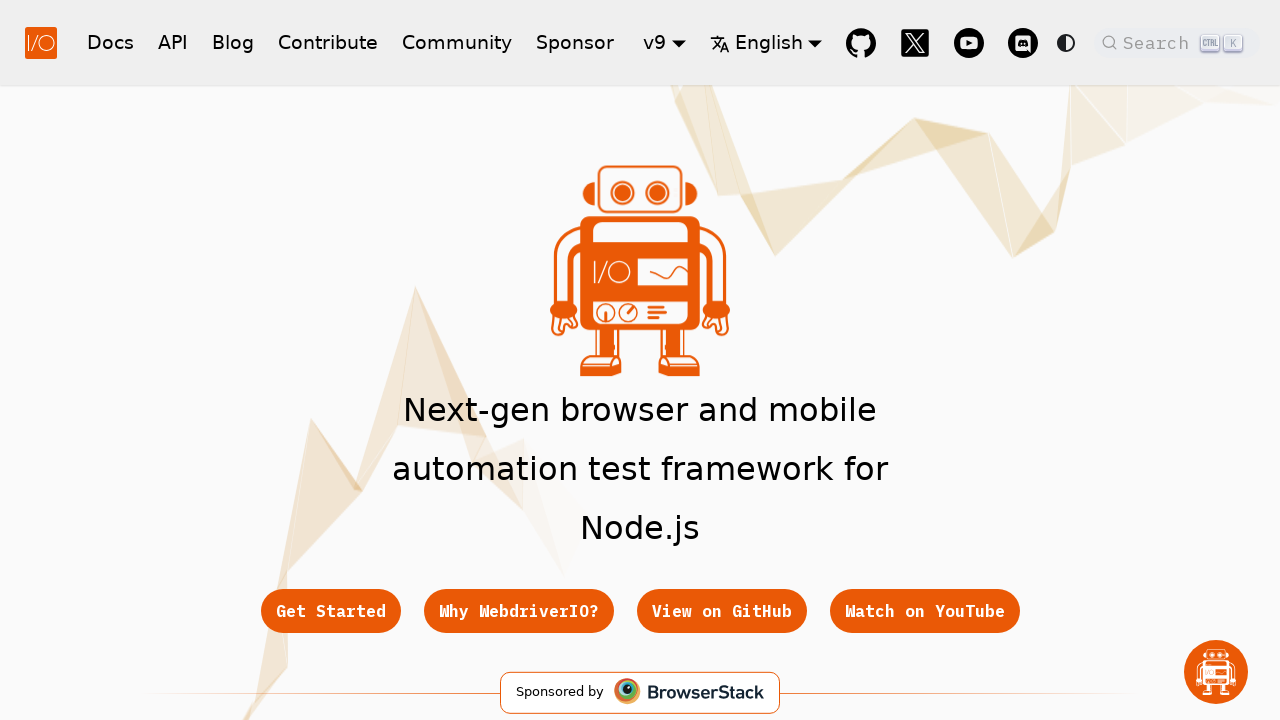